Tests e-commerce functionality by adding an item to cart, proceeding to checkout, and applying a promo code

Starting URL: https://rahulshettyacademy.com/seleniumPractise/

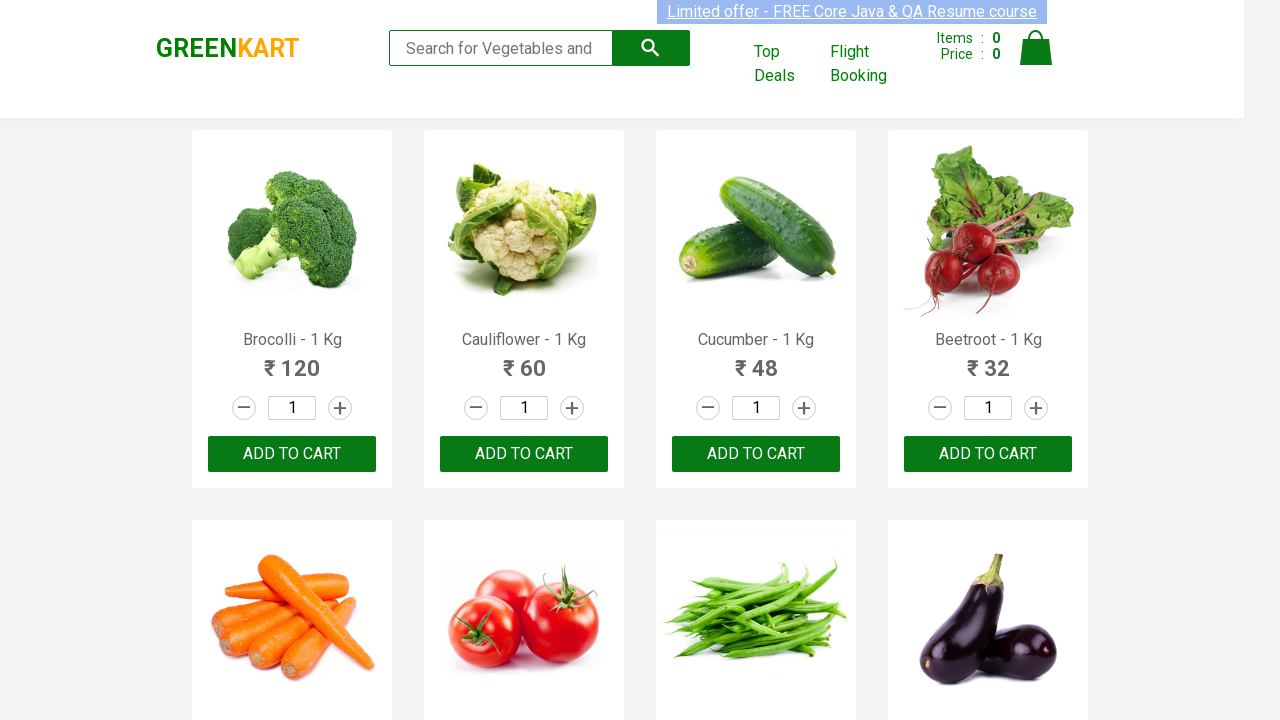

Located all product name elements on the page
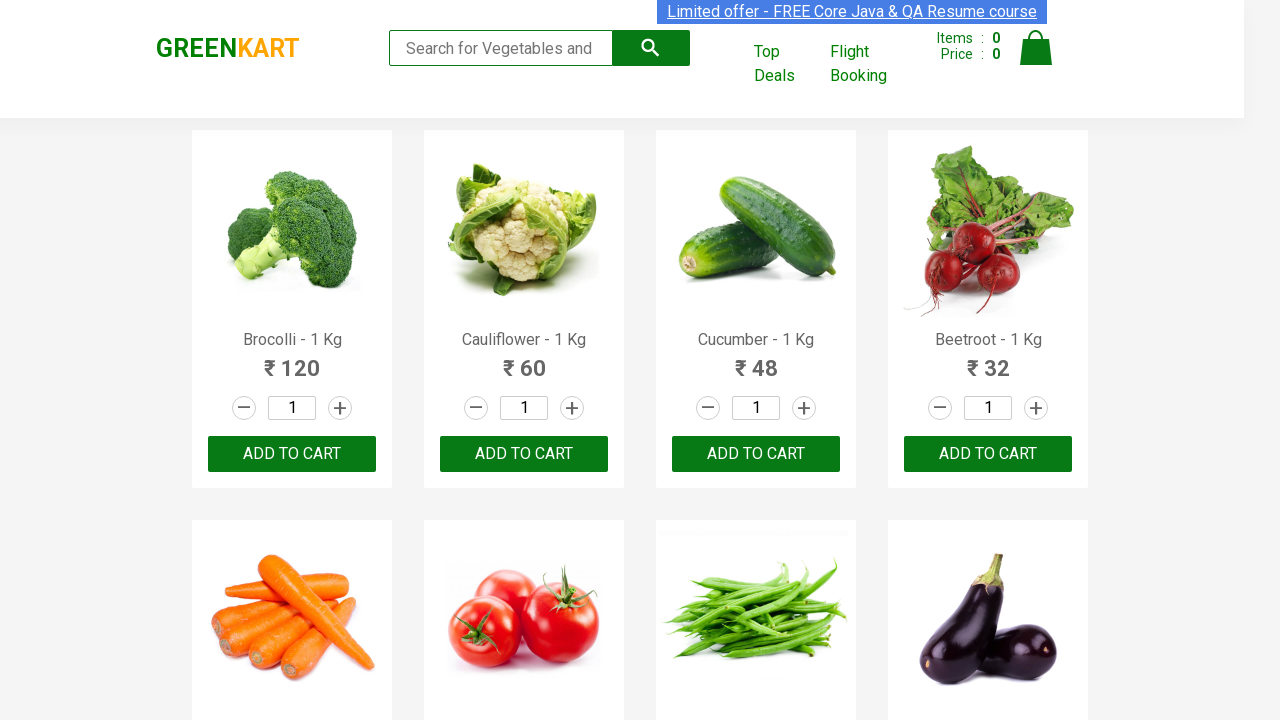

Found Brocolli product and clicked Add to Cart button at (292, 454) on xpath=//div[@class='product-action']/button >> nth=0
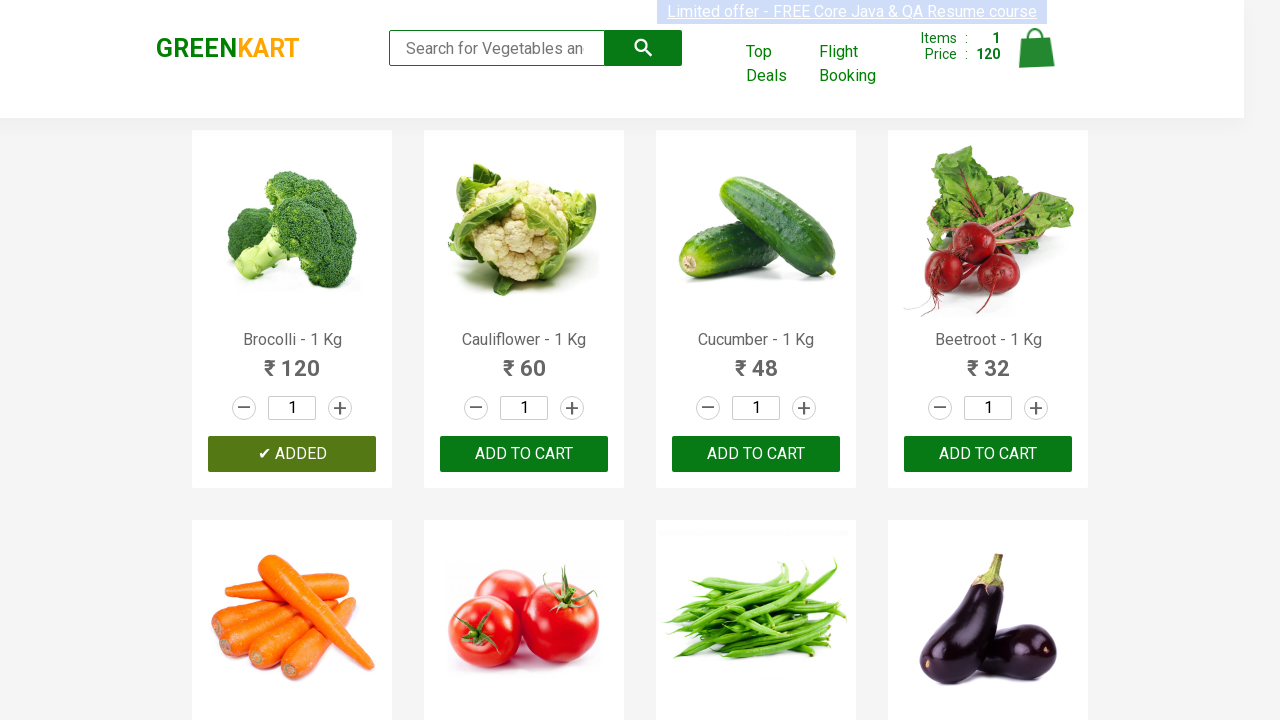

Clicked on cart icon to view cart at (1036, 48) on img[alt='Cart']
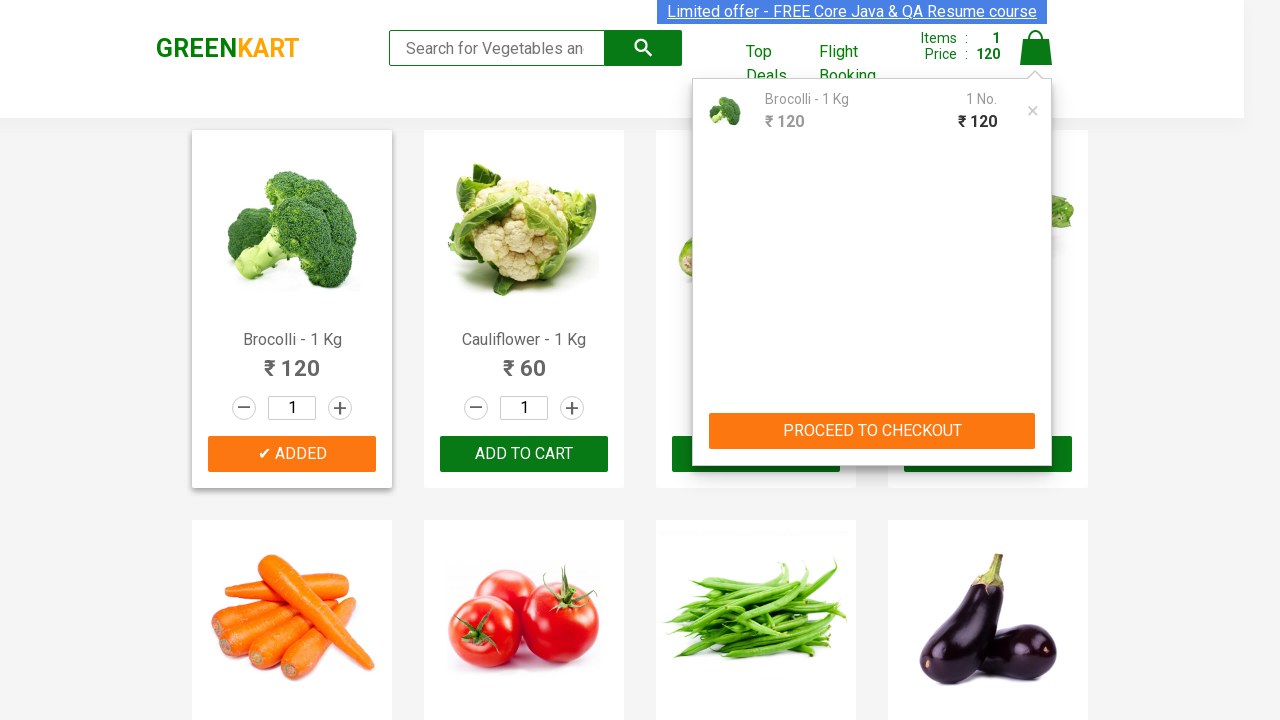

Clicked PROCEED TO CHECKOUT button at (872, 431) on xpath=//button[text()='PROCEED TO CHECKOUT']
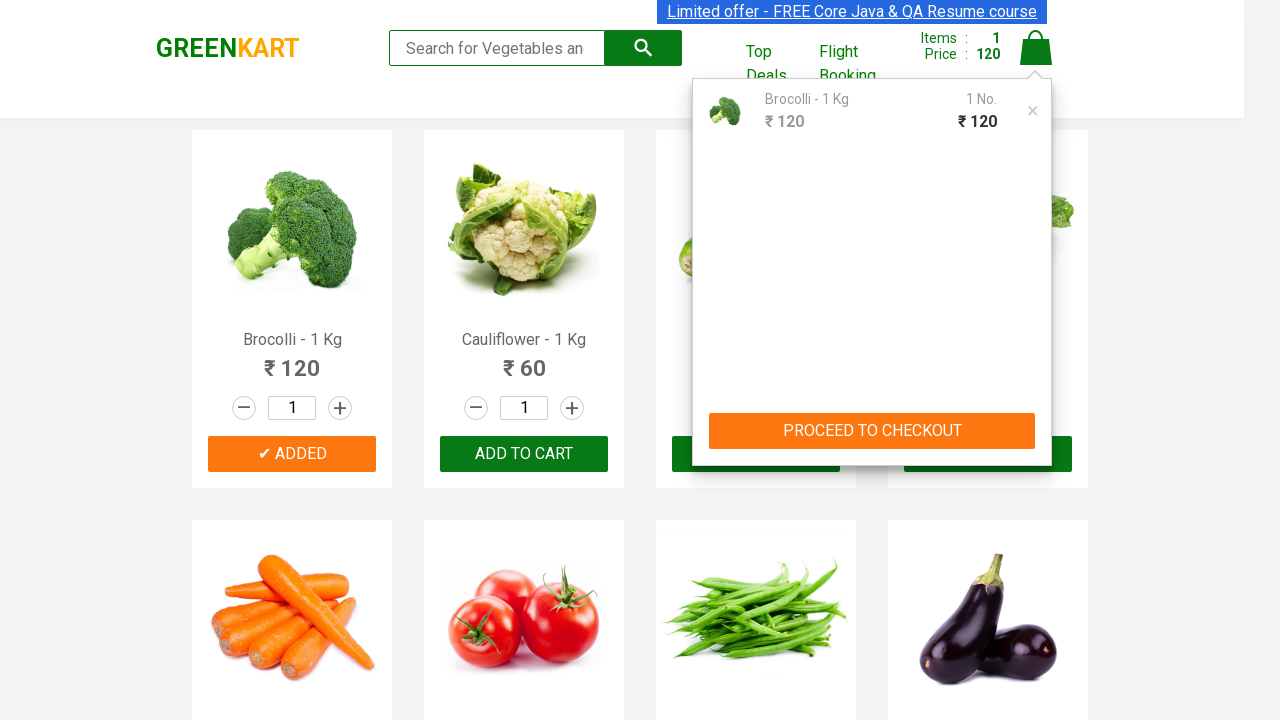

Promo code input field loaded
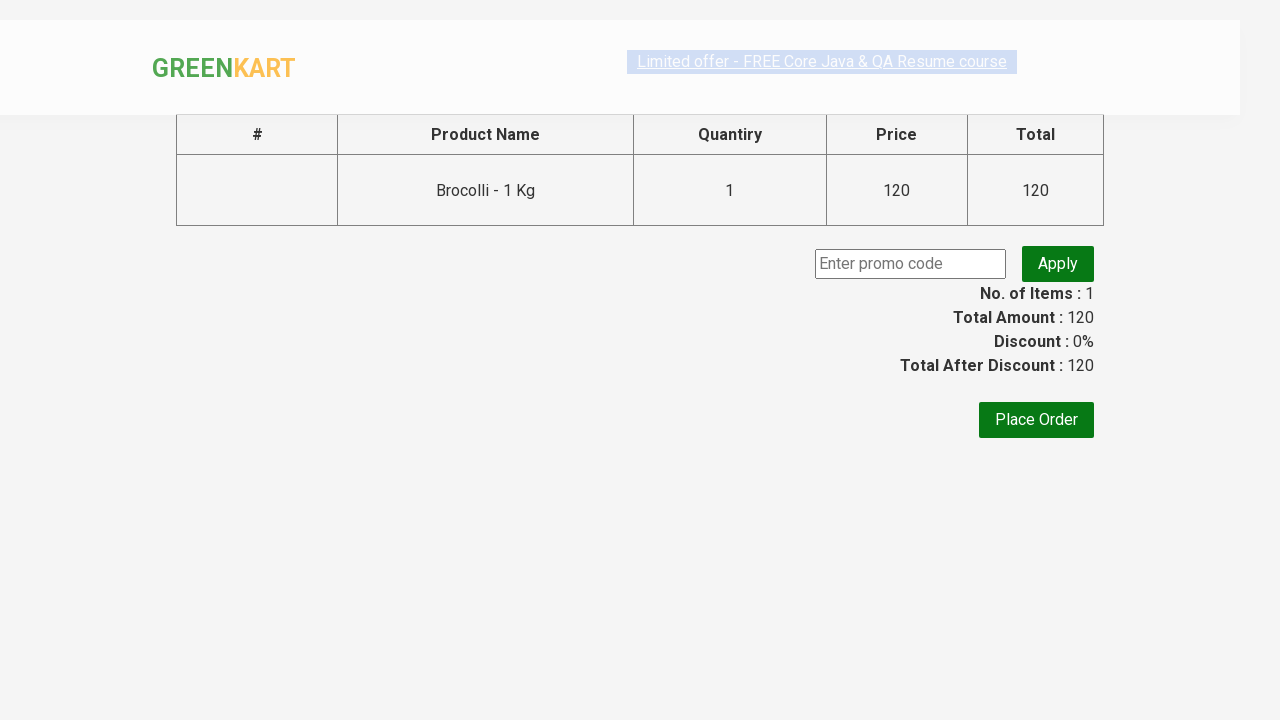

Filled promo code field with 'rahulshettyacademy' on input[class='promoCode']
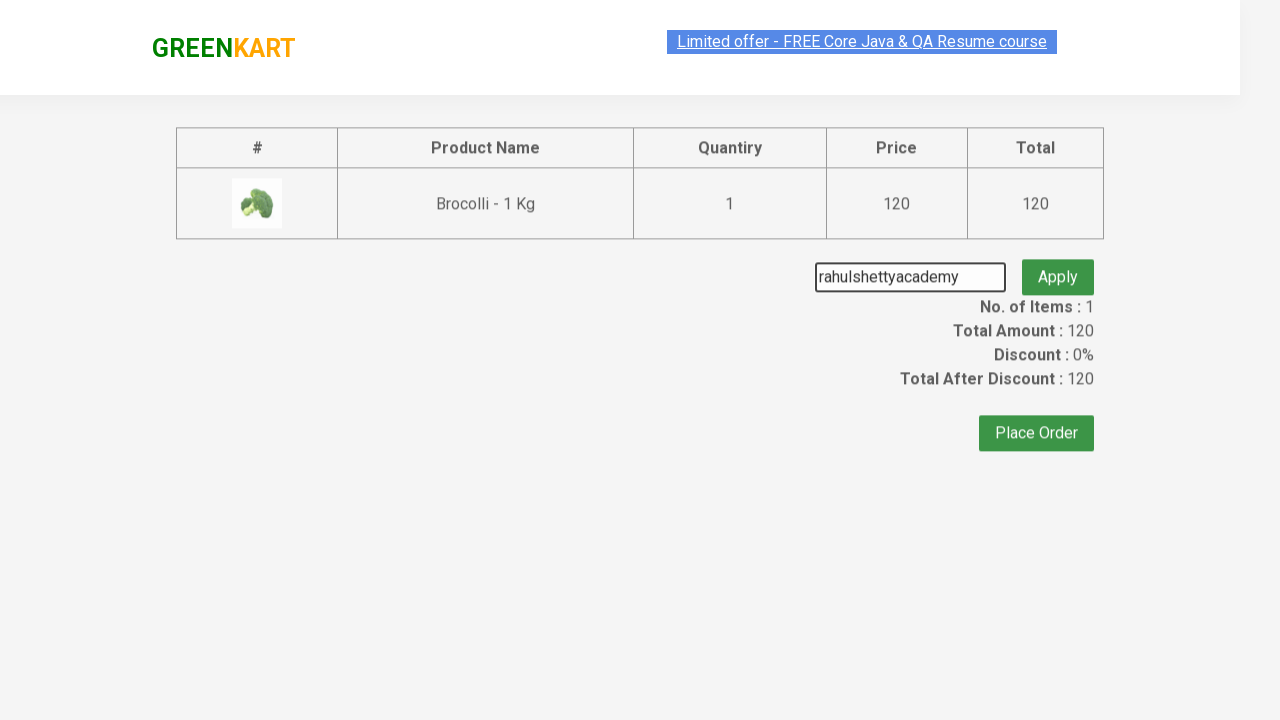

Clicked Apply Promo button at (1058, 264) on button[class='promoBtn']
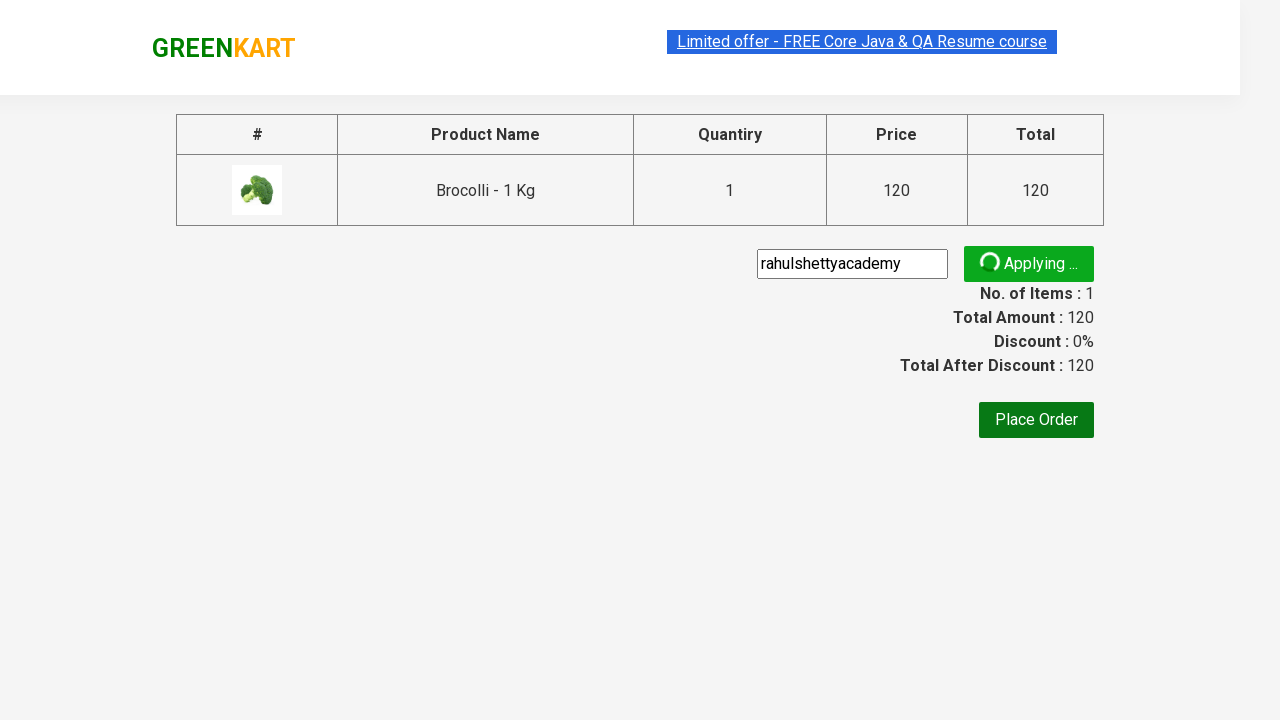

Promo code info message appeared confirming successful application
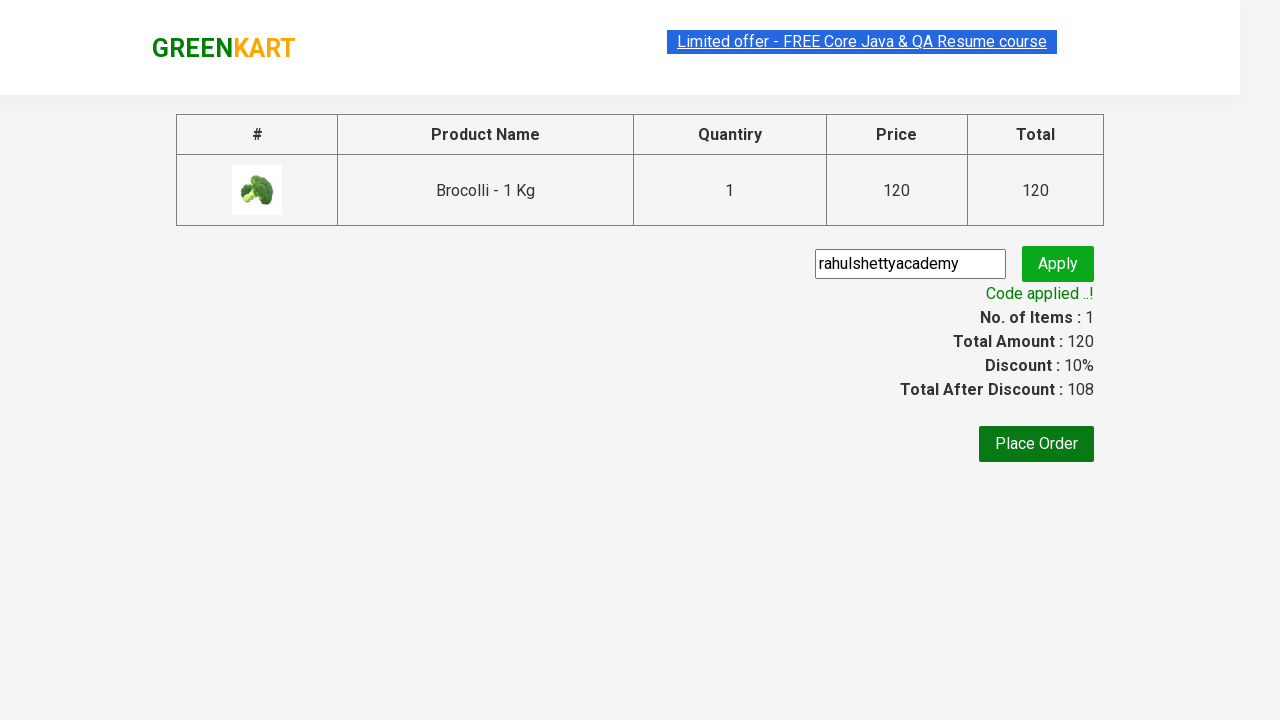

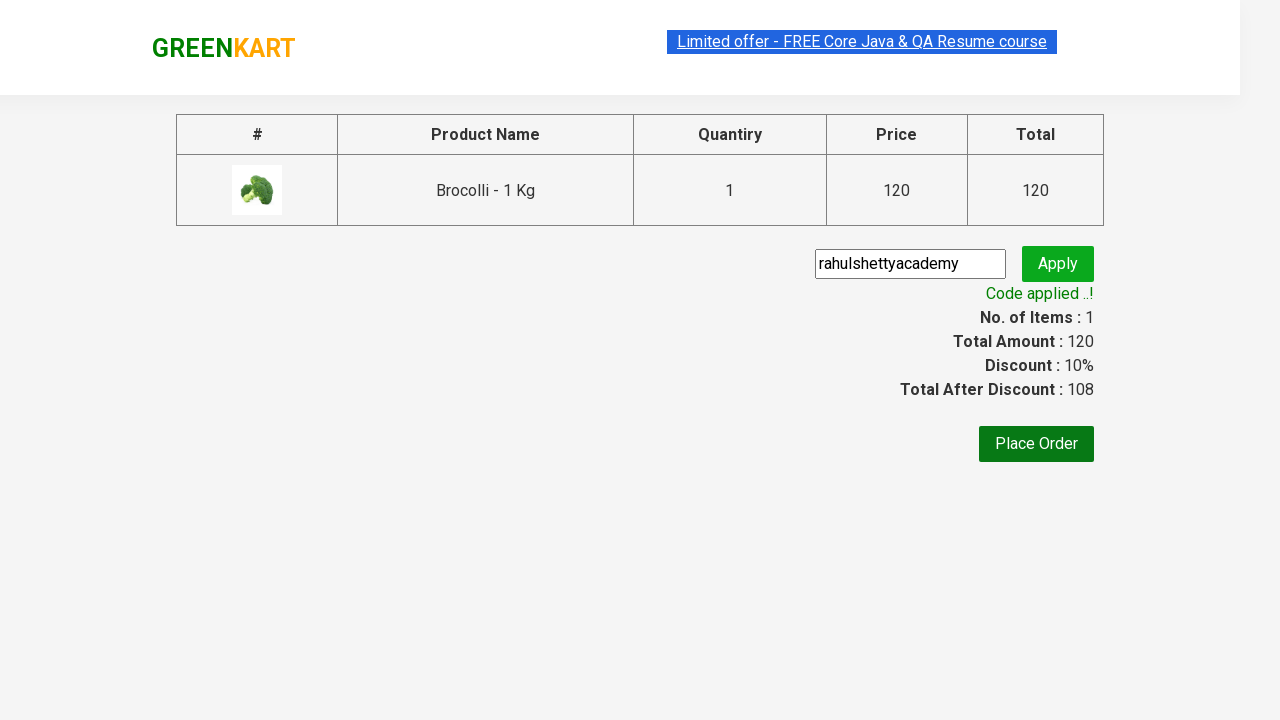